Demonstrates keyboard shortcuts by opening the print dialog (Ctrl+P), then pressing Tab and Enter to interact with it. This tests browser keyboard interaction capabilities.

Starting URL: https://demoapps.qspiders.com/ui/login?scenario=1

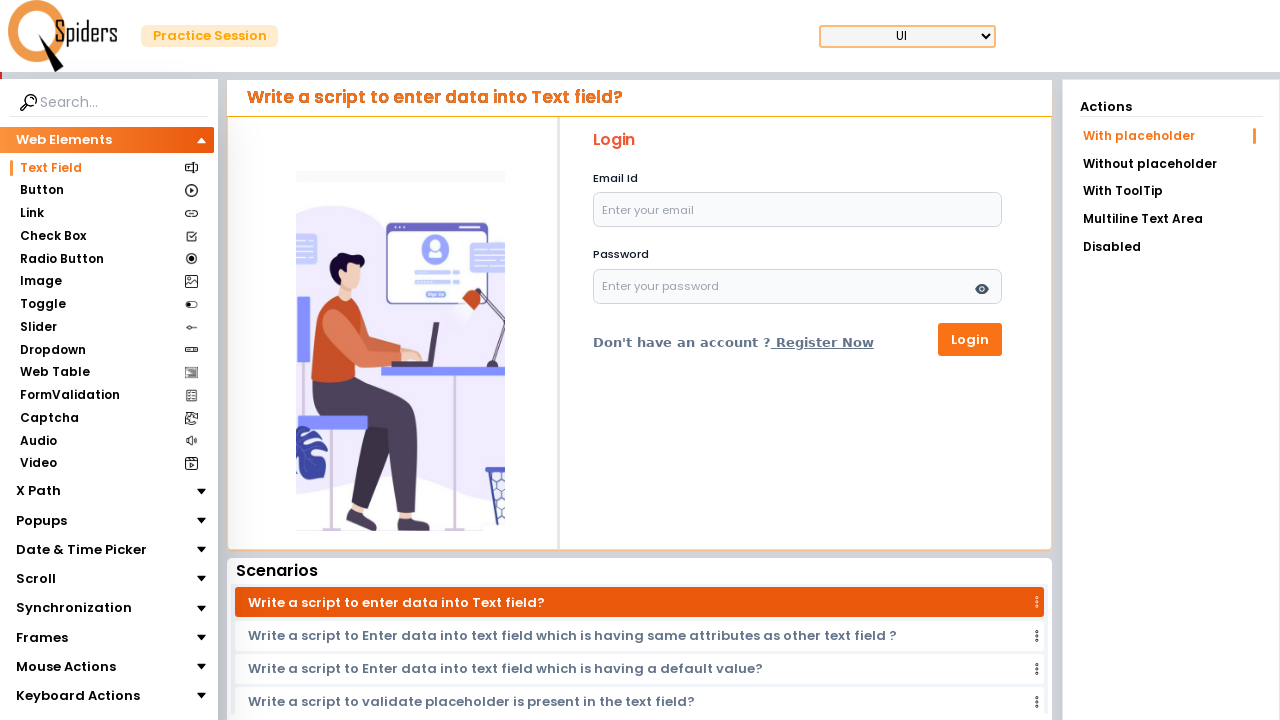

Pressed Ctrl+P to open print dialog
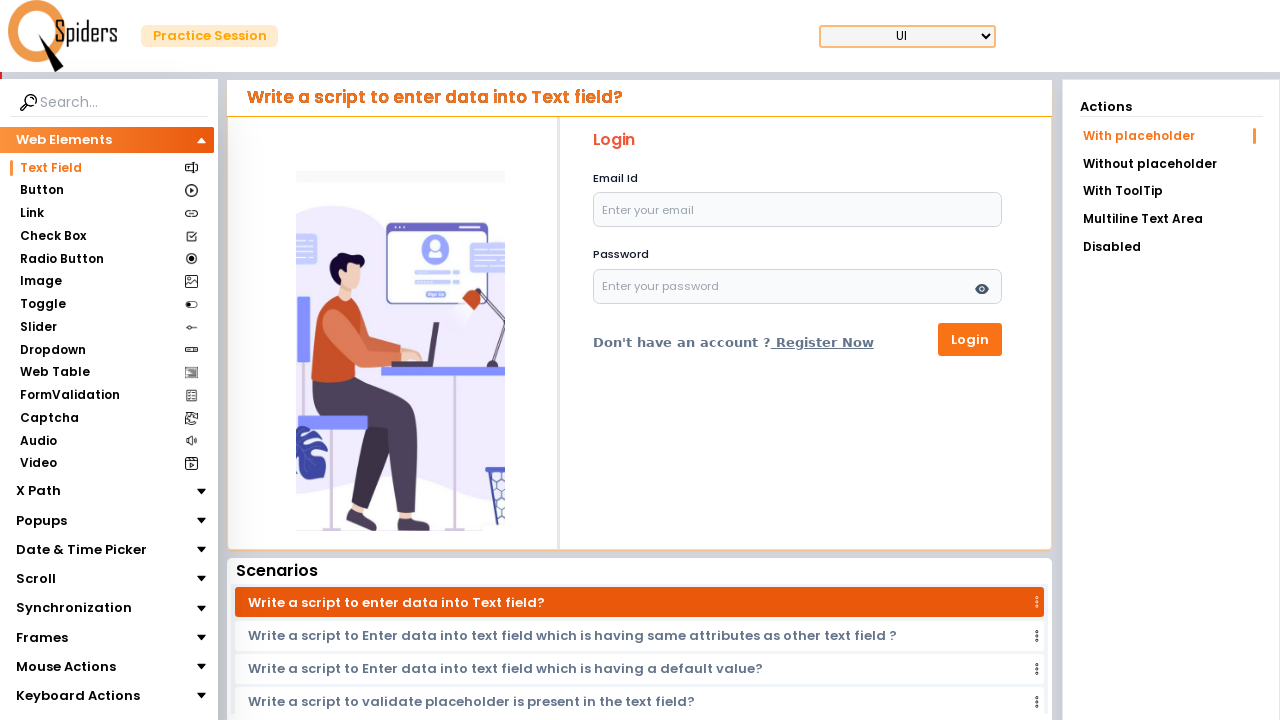

Waited 5 seconds for print dialog to appear
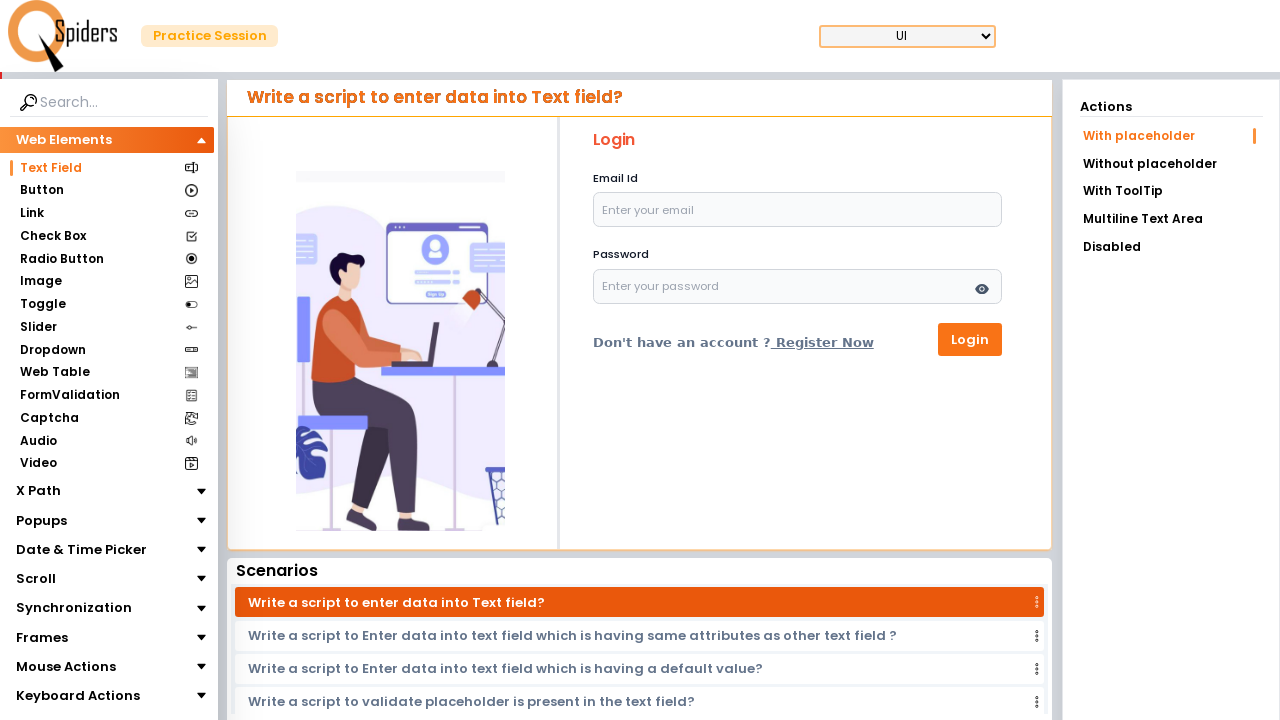

Pressed Tab to navigate within print dialog
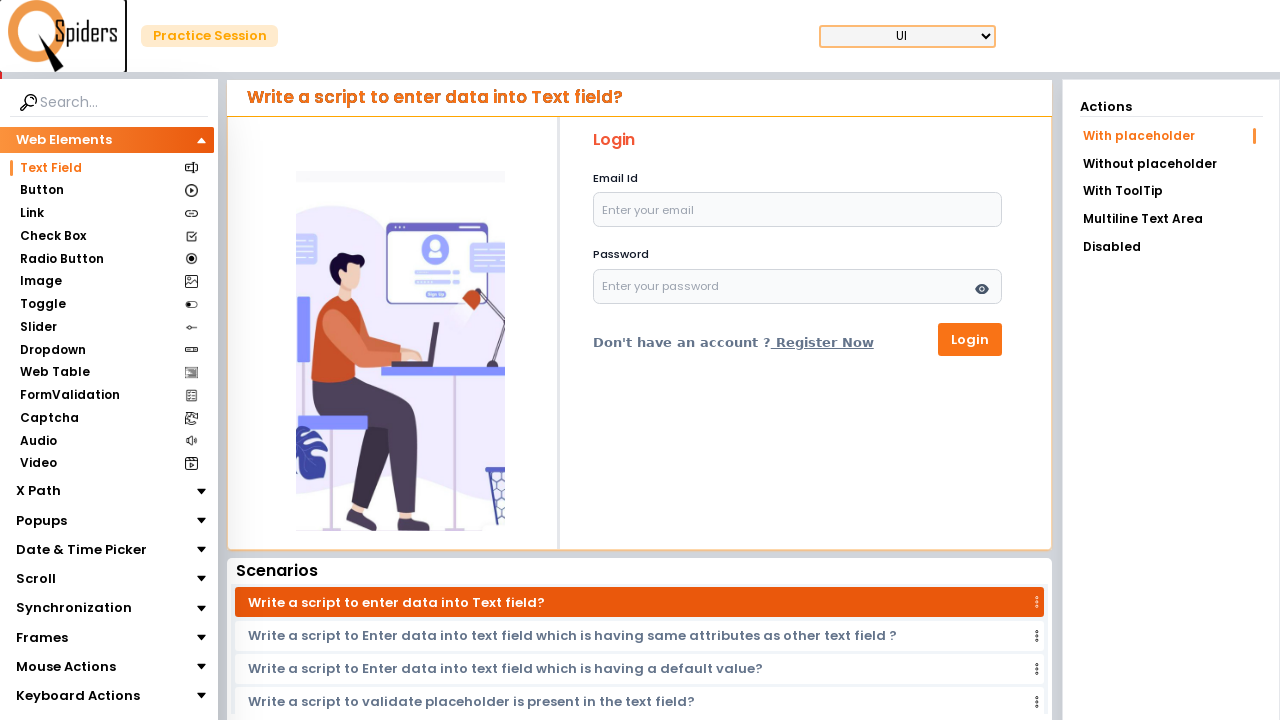

Waited 2 seconds for dialog to respond
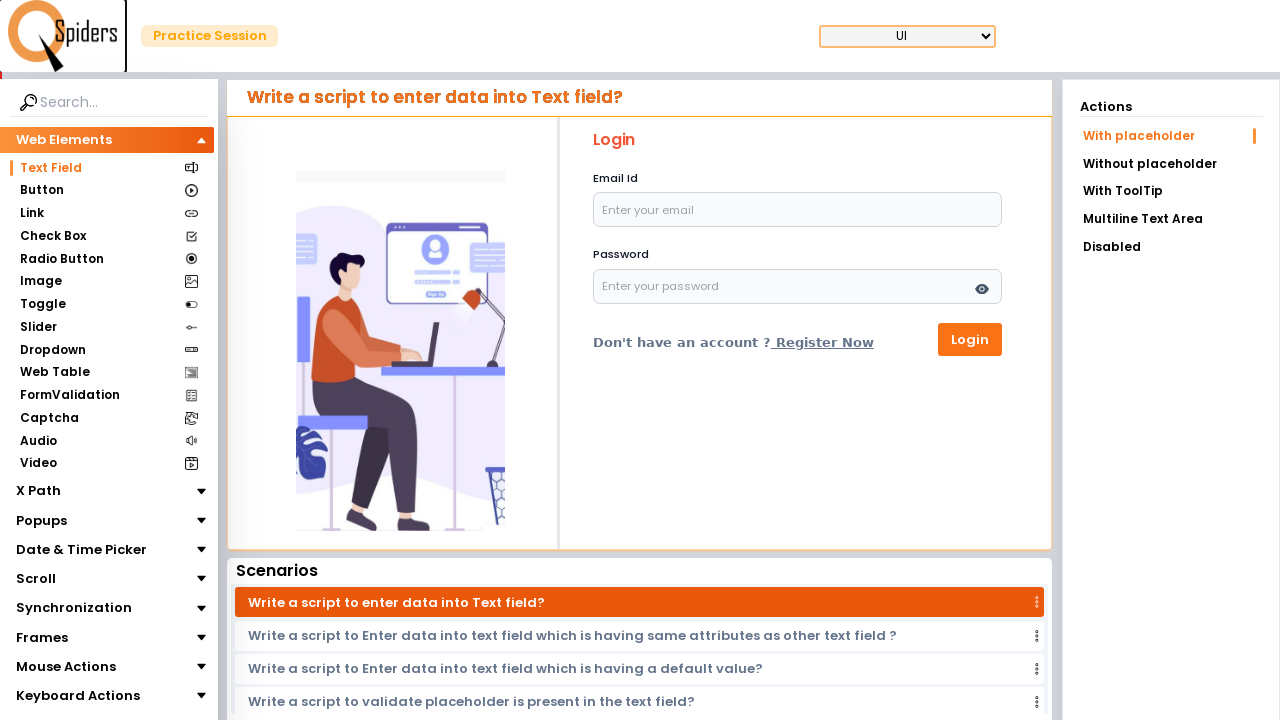

Pressed Enter to confirm and close print dialog
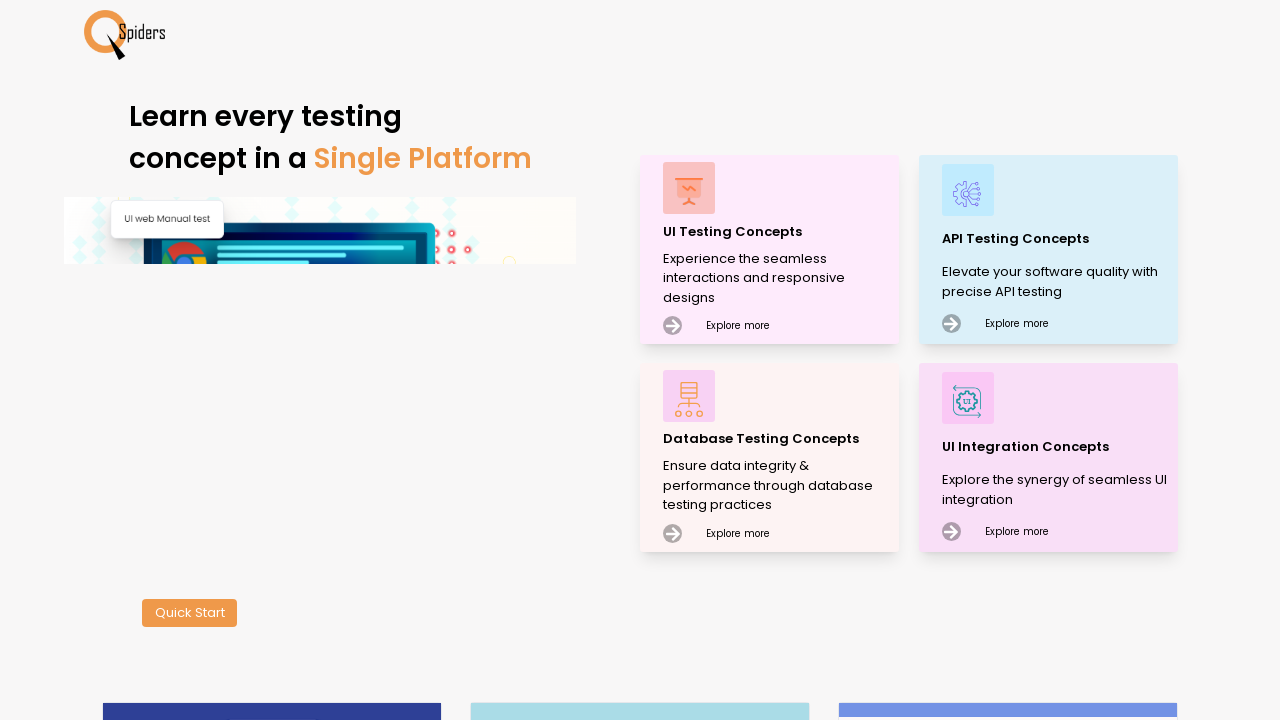

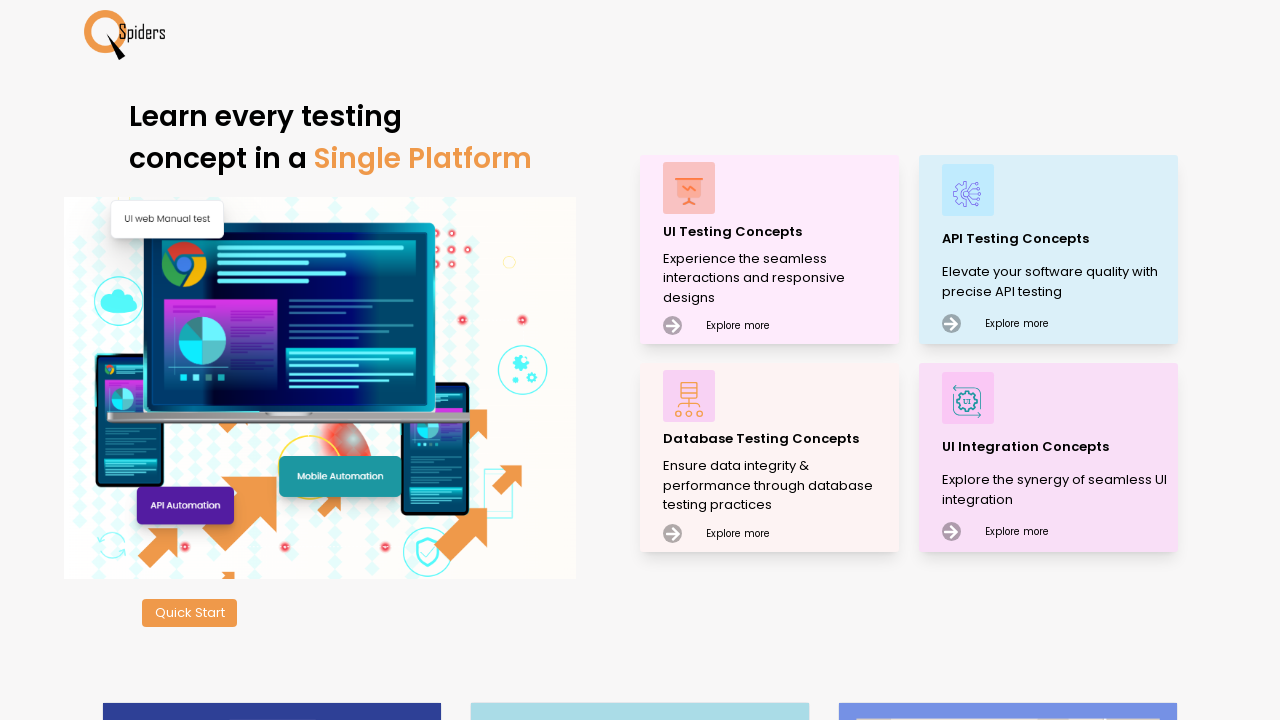